Tests a simple form by filling in first name, last name, city, and country fields, then submitting the form and handling the resulting alert.

Starting URL: http://suninjuly.github.io/simple_form_find_task.html

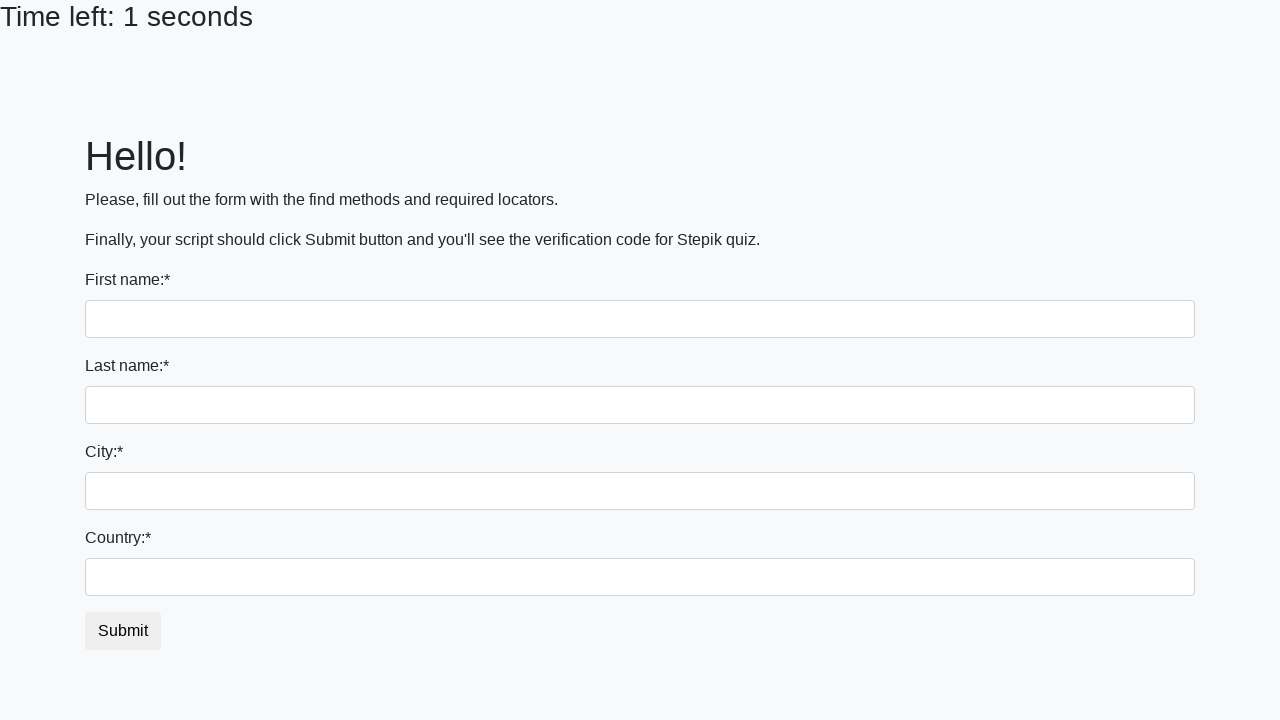

Filled first name field with 'Ivan' on input
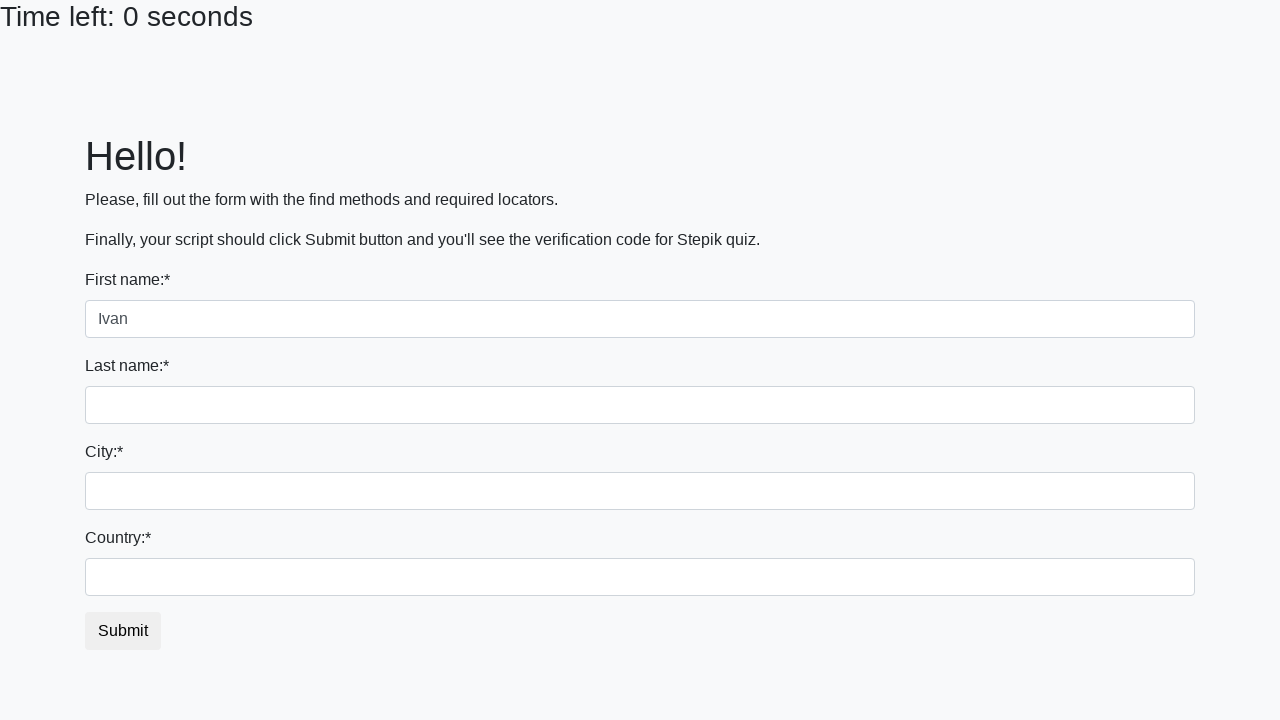

Filled last name field with 'Petrov' on input[name='last_name']
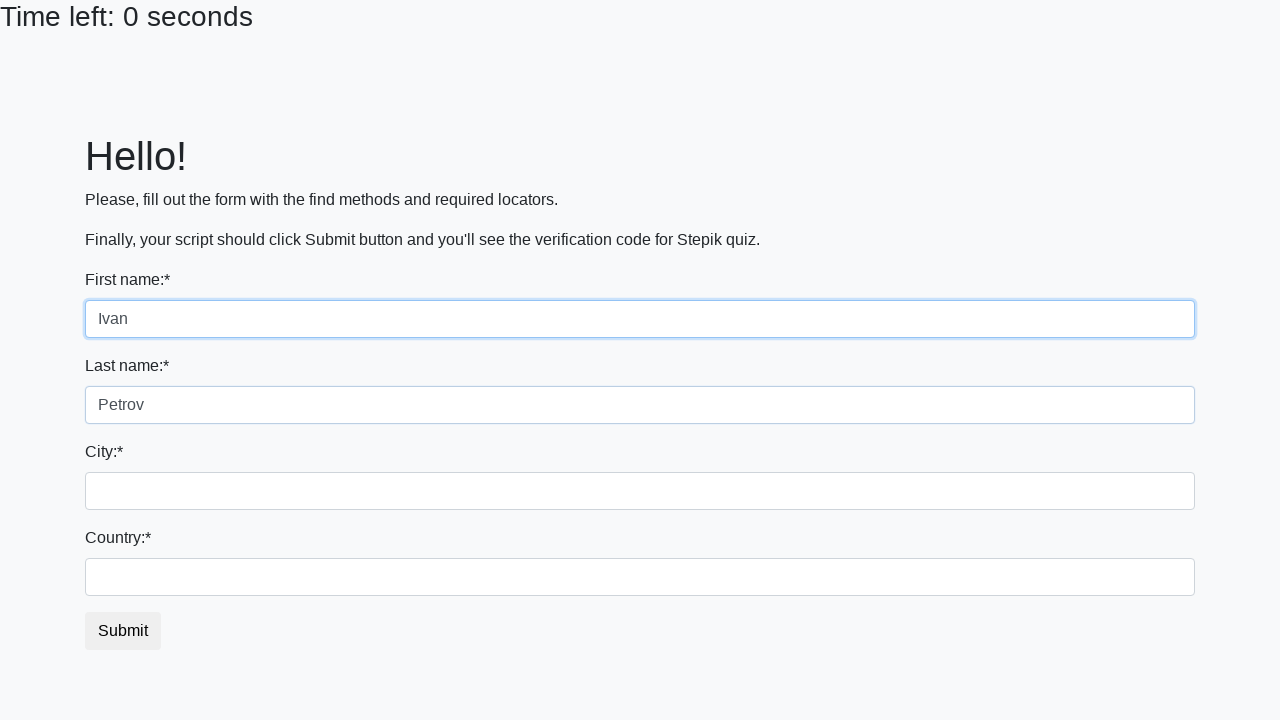

Filled city field with 'Smolensk' on .form-control.city
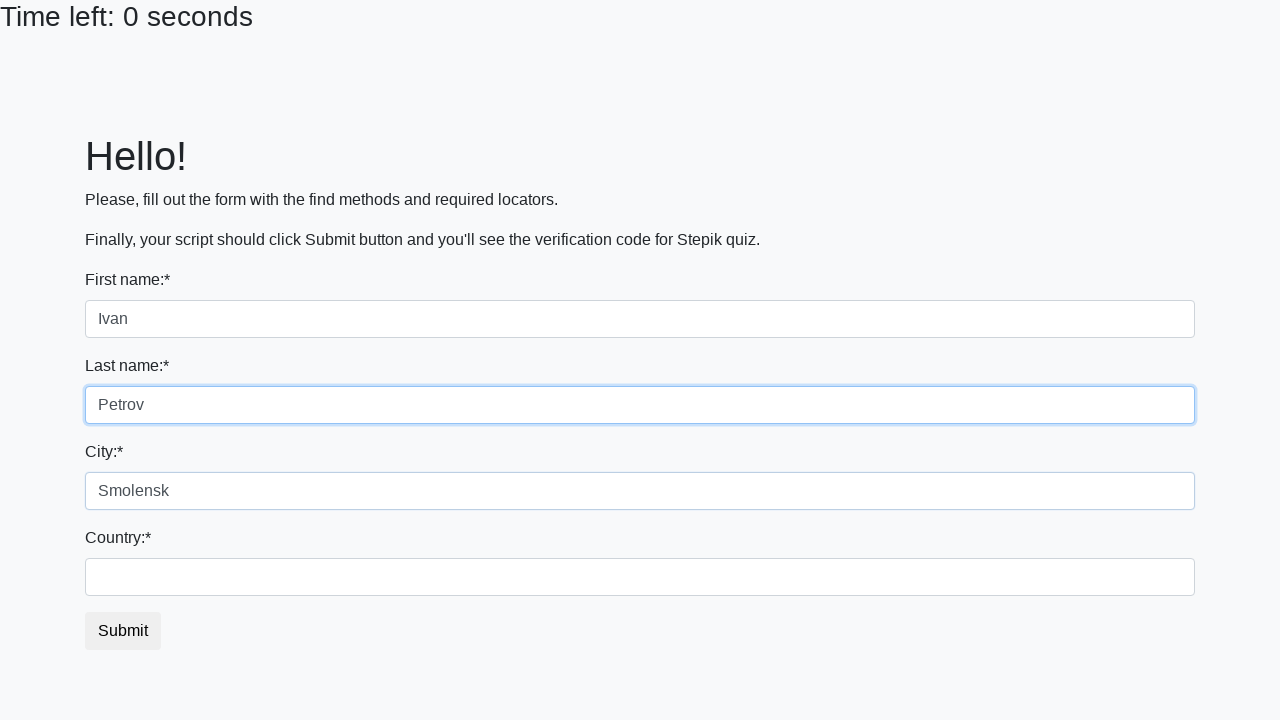

Filled country field with 'Russia' on #country
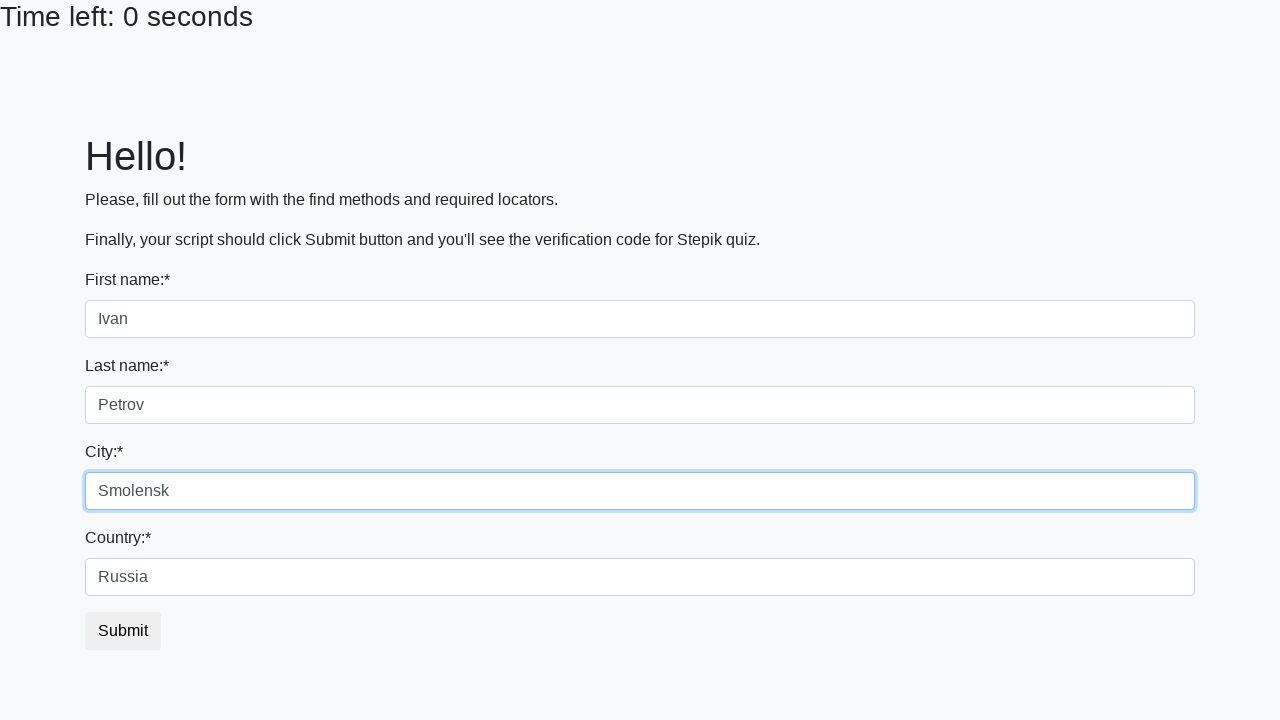

Clicked submit button to submit the form at (123, 631) on button.btn
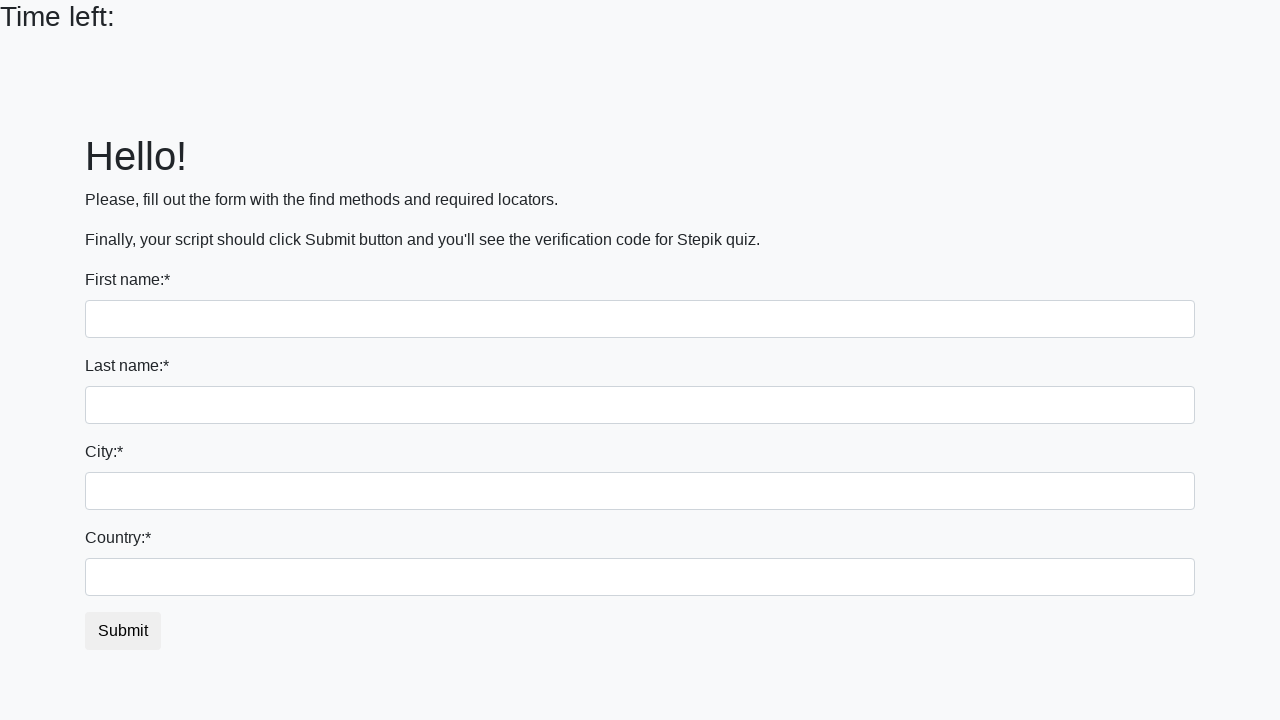

Set up dialog handler to accept alert
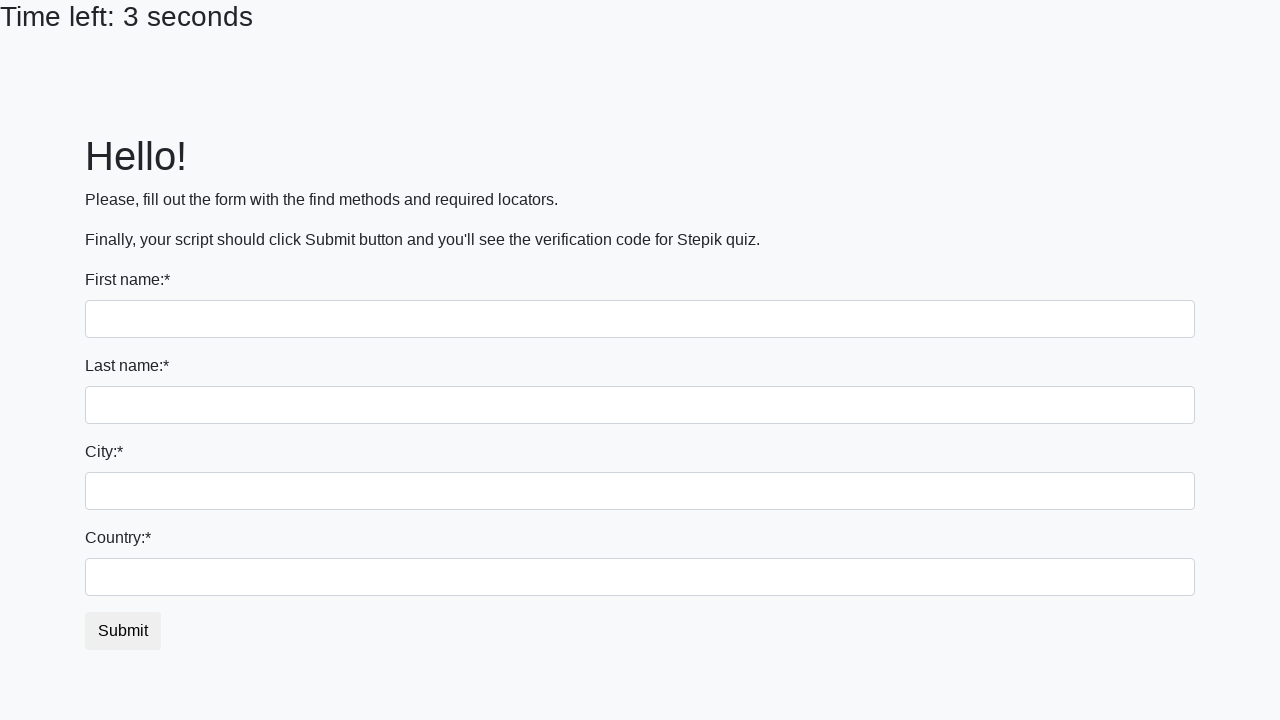

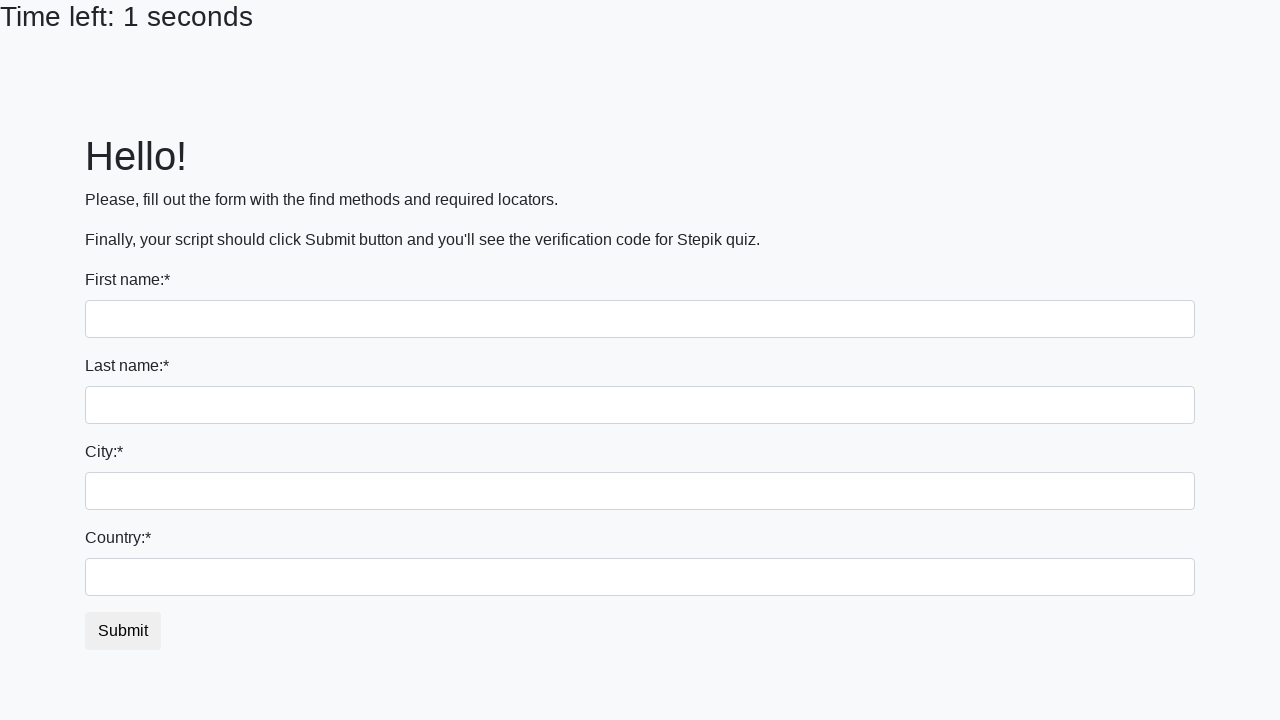